Tests opening a new account for an existing customer through the bank manager interface

Starting URL: https://www.globalsqa.com/angularJs-protractor/BankingProject/#/login

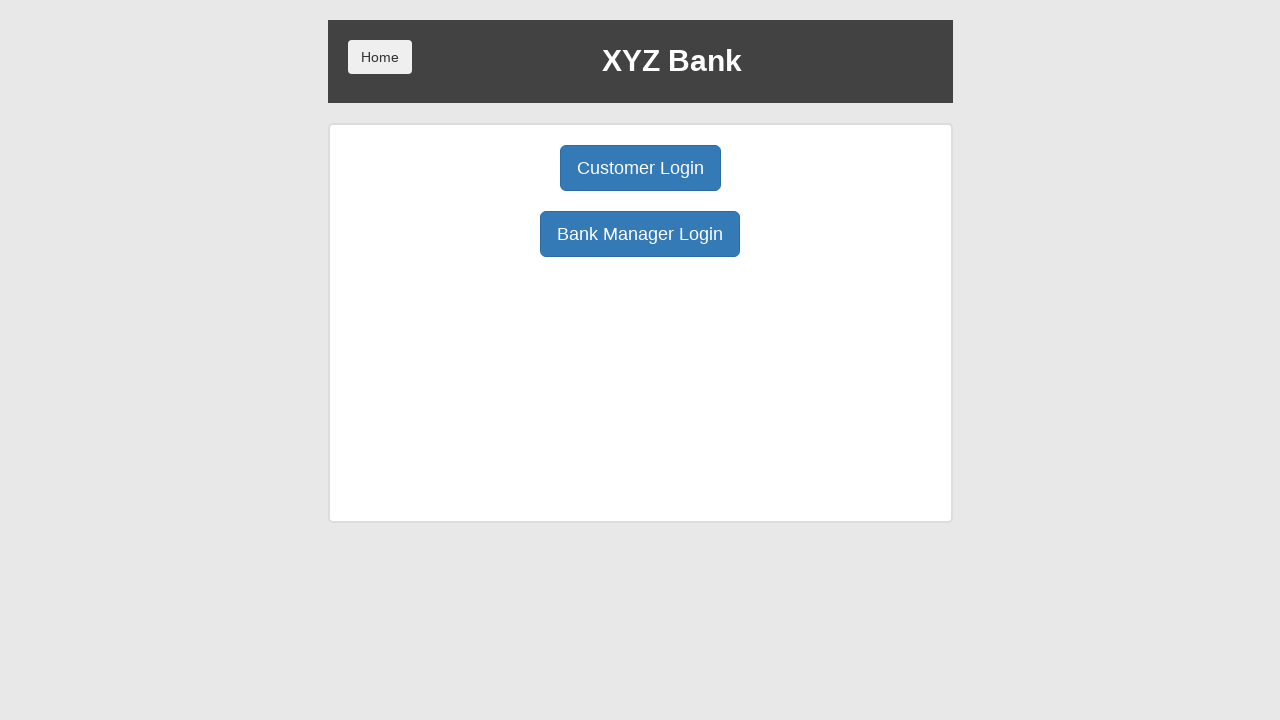

Clicked Bank Manager Login button at (640, 234) on button:has-text('Bank Manager Login')
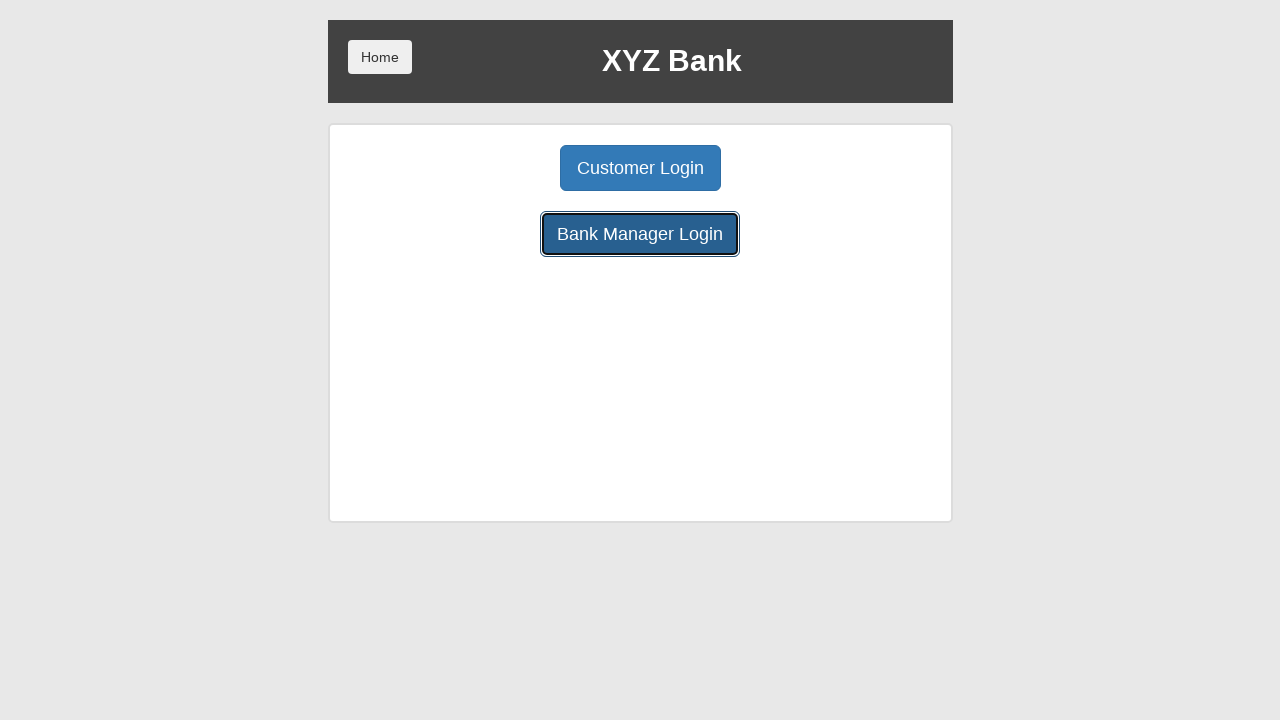

Clicked Open Account button at (654, 168) on button[ng-class='btnClass2']
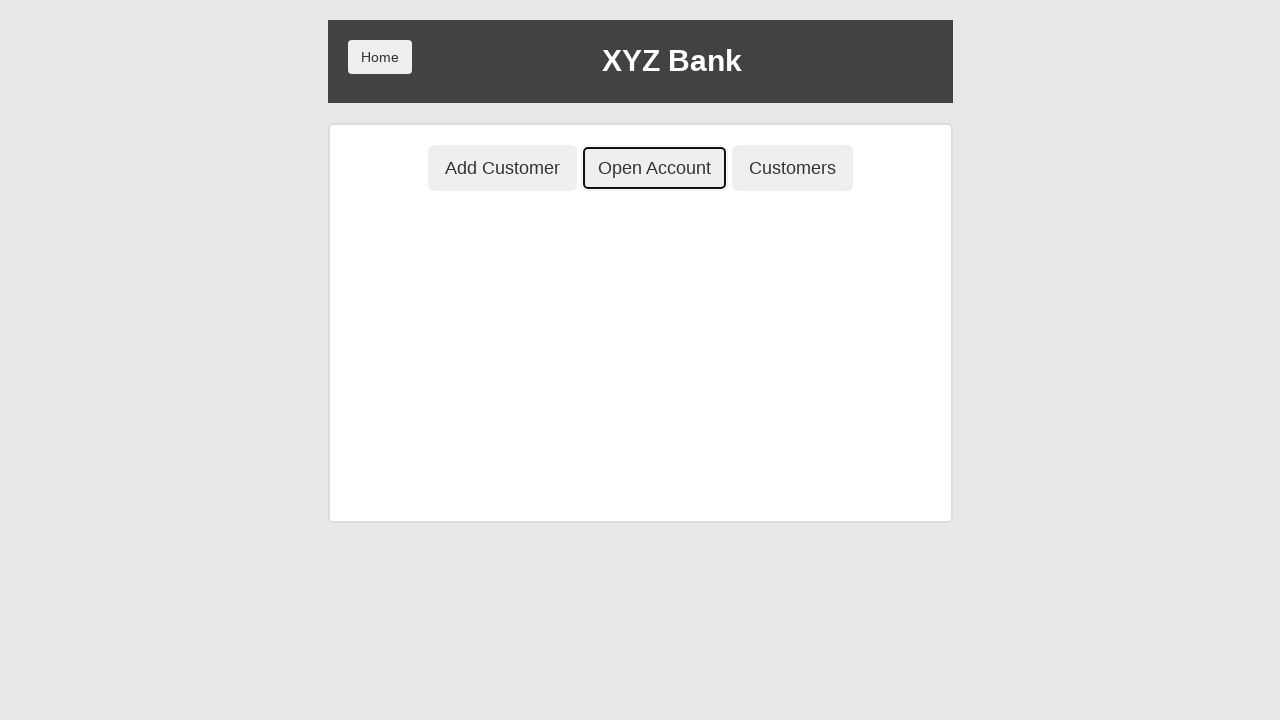

Selected a customer from the dropdown on select#userSelect
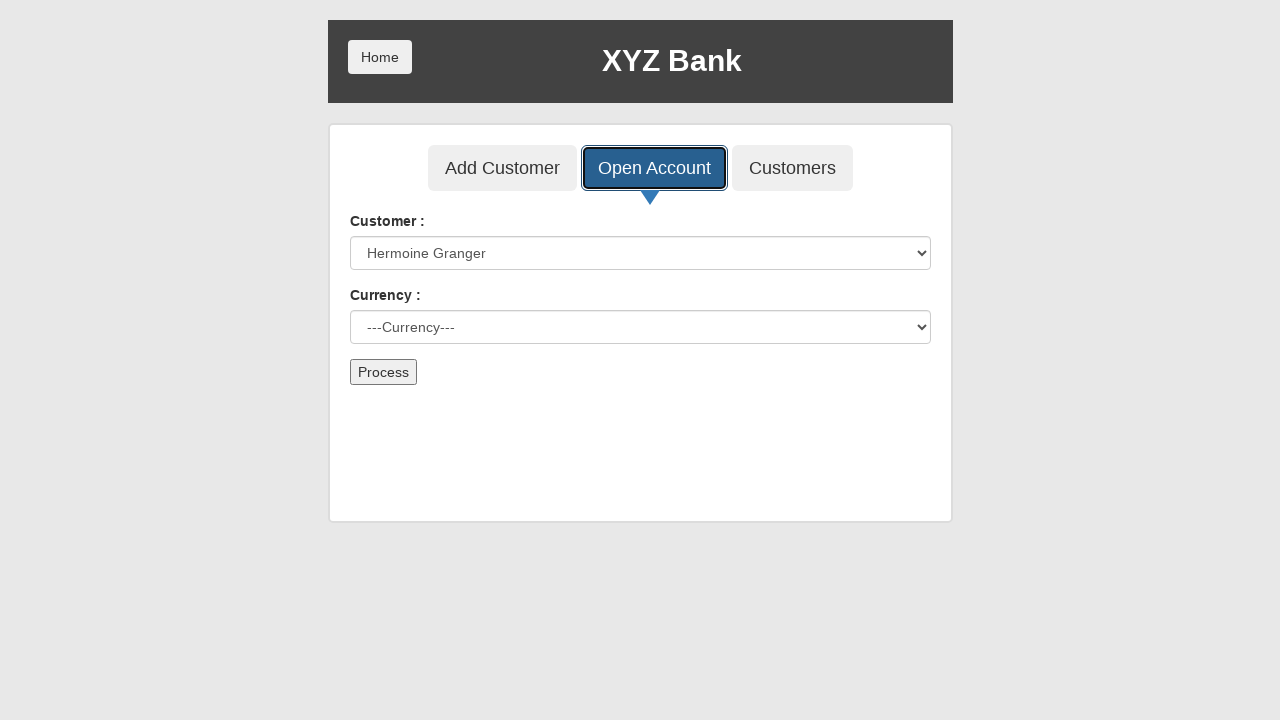

Selected Dollar as the account currency on select#currency
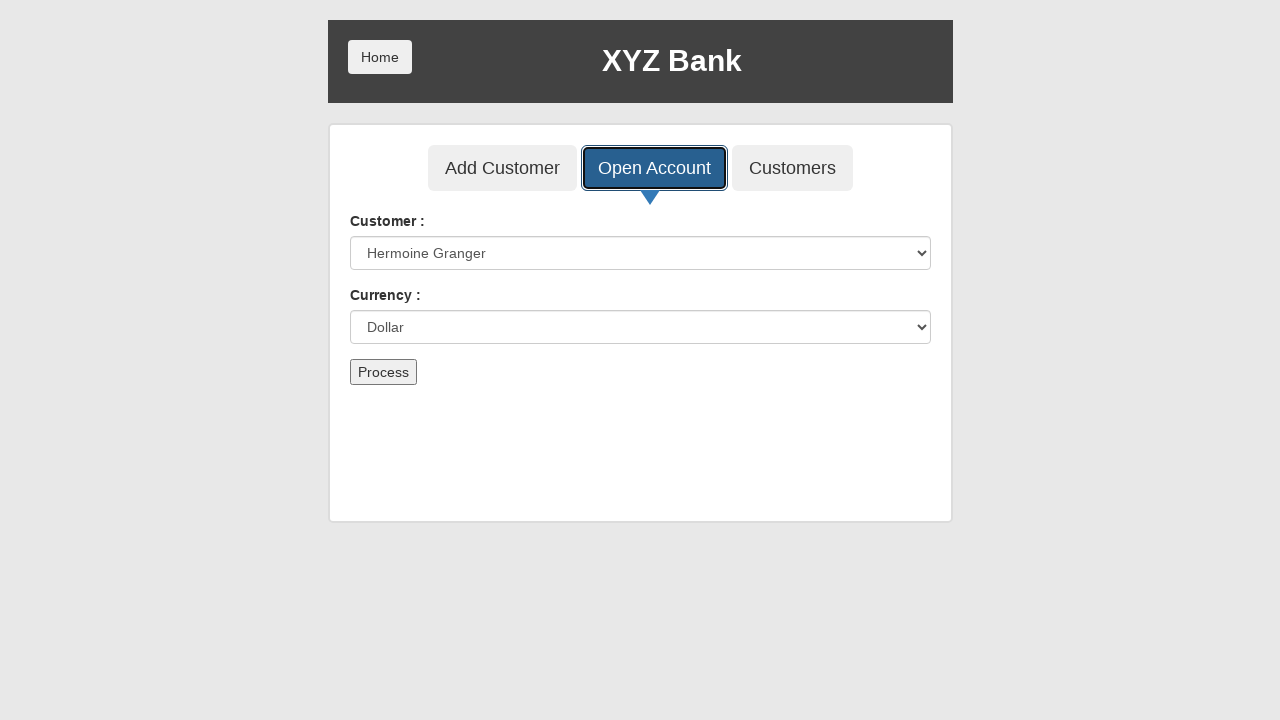

Clicked submit button to process account opening at (383, 372) on button[type='submit']
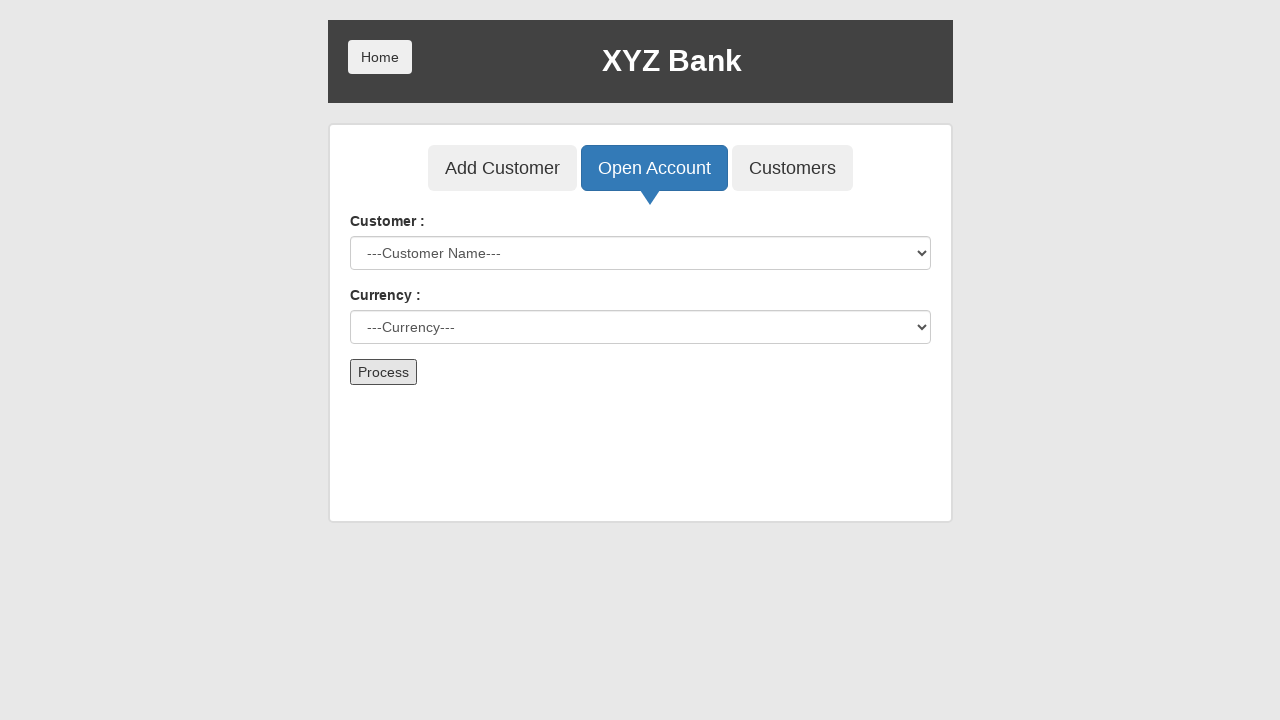

Accepted account creation confirmation alert
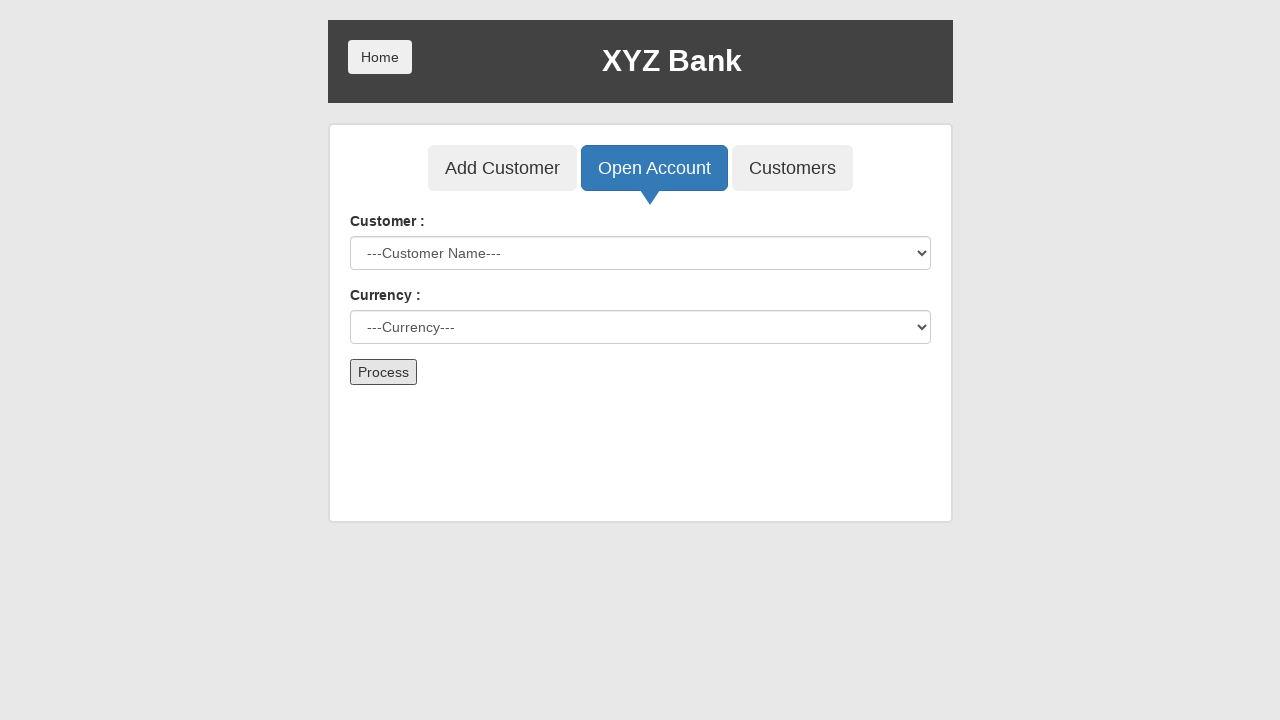

Clicked Home button to return to main page at (380, 57) on button:has-text('Home')
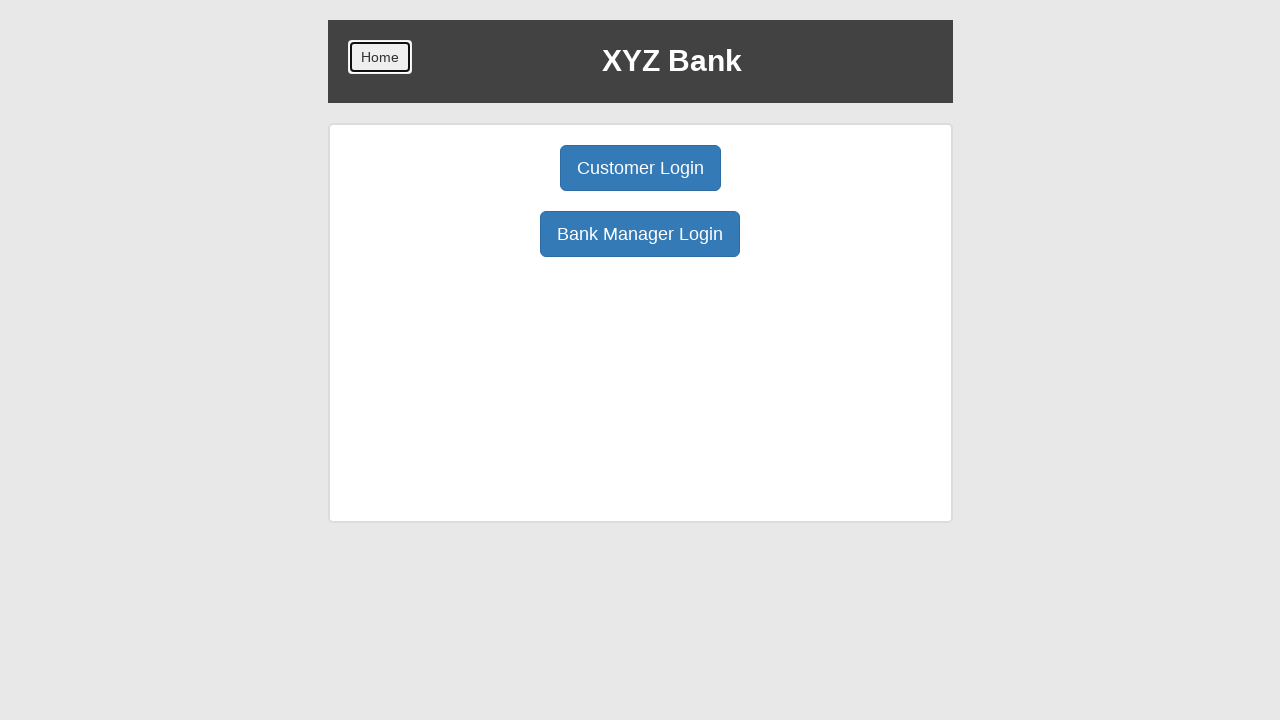

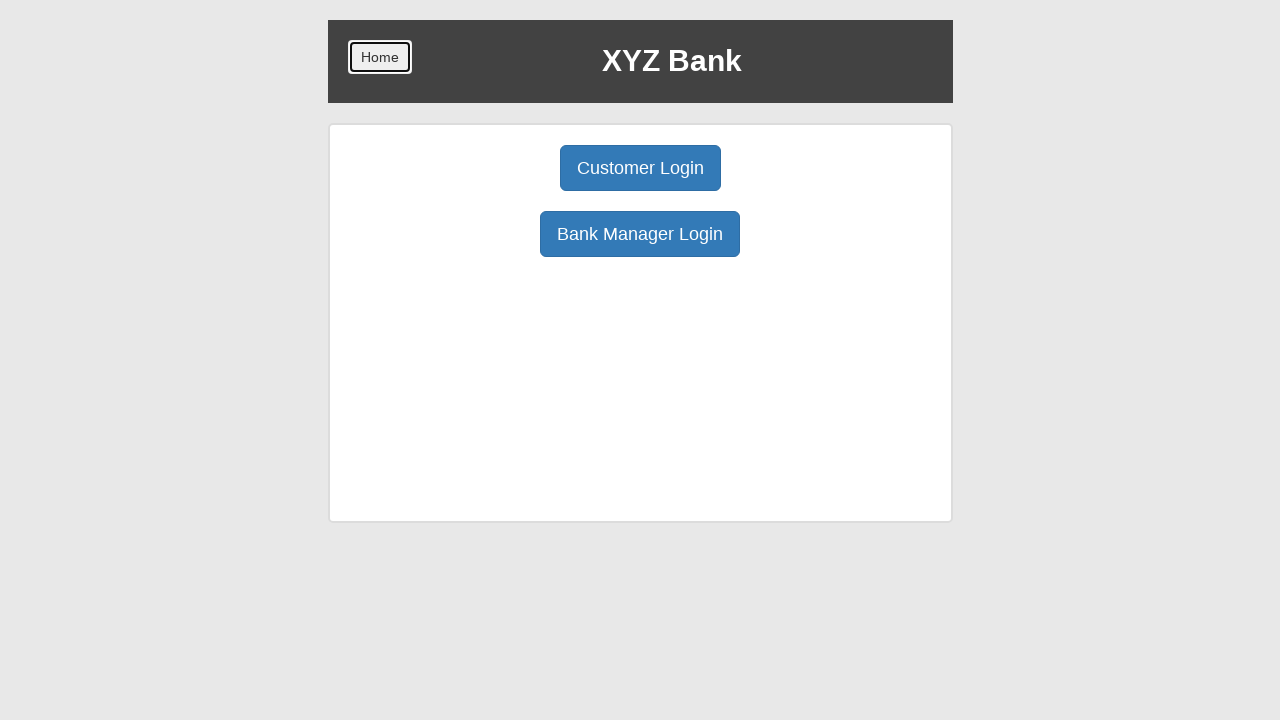